Tests the Genshin Impact news page by loading the page, clicking the "load more" button to expand content, and verifying news items are displayed.

Starting URL: https://ys.mihoyo.com/main/news/719

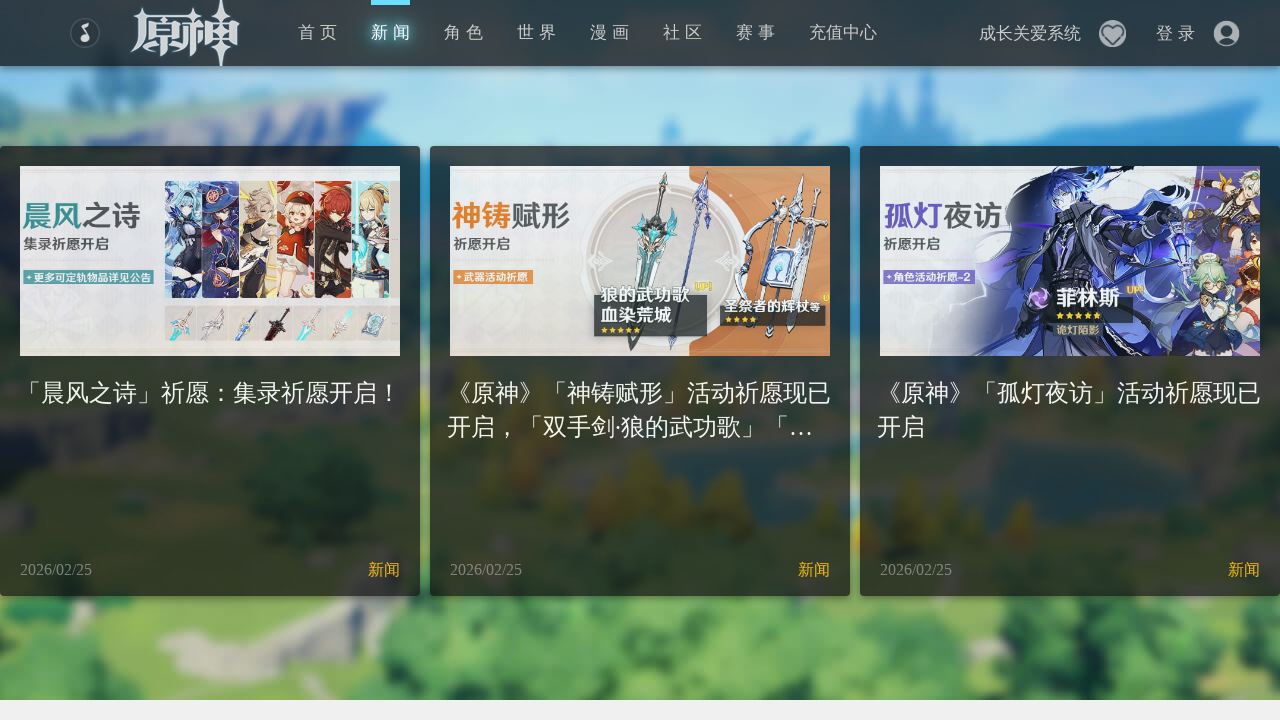

News items loaded on Genshin Impact news page
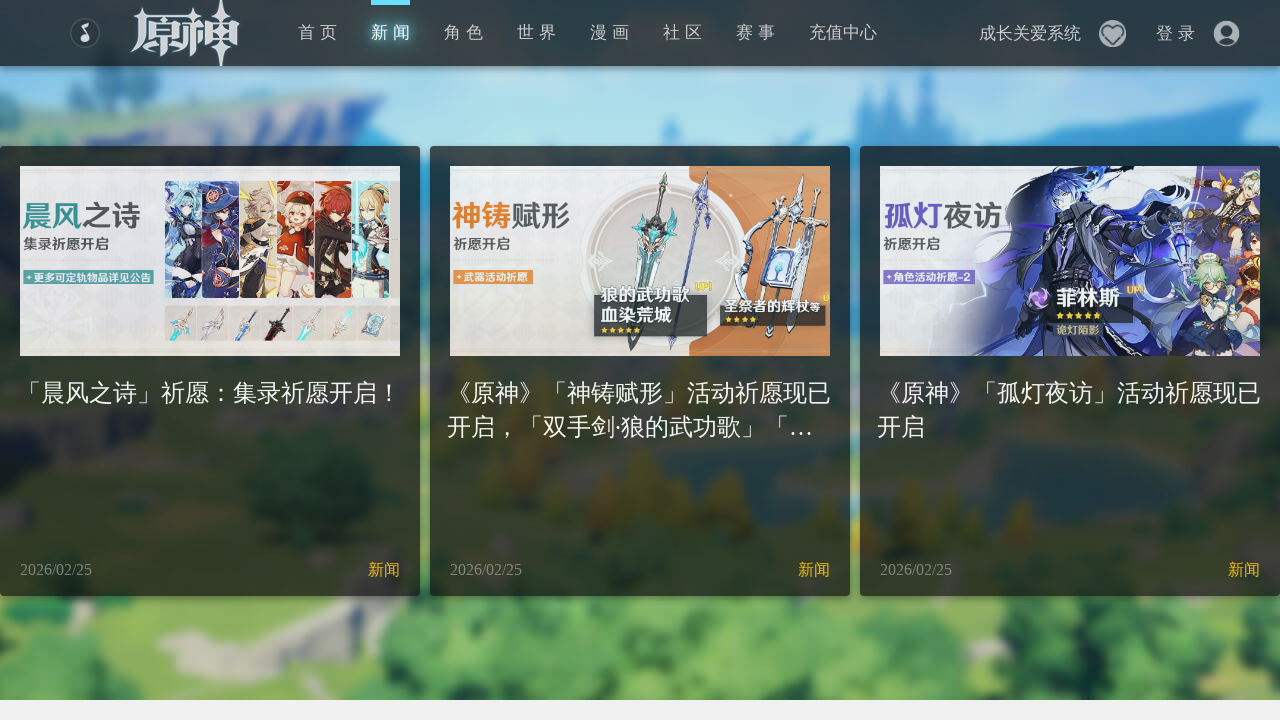

Clicked 'load more' button to expand news list at (640, 360) on .news__more
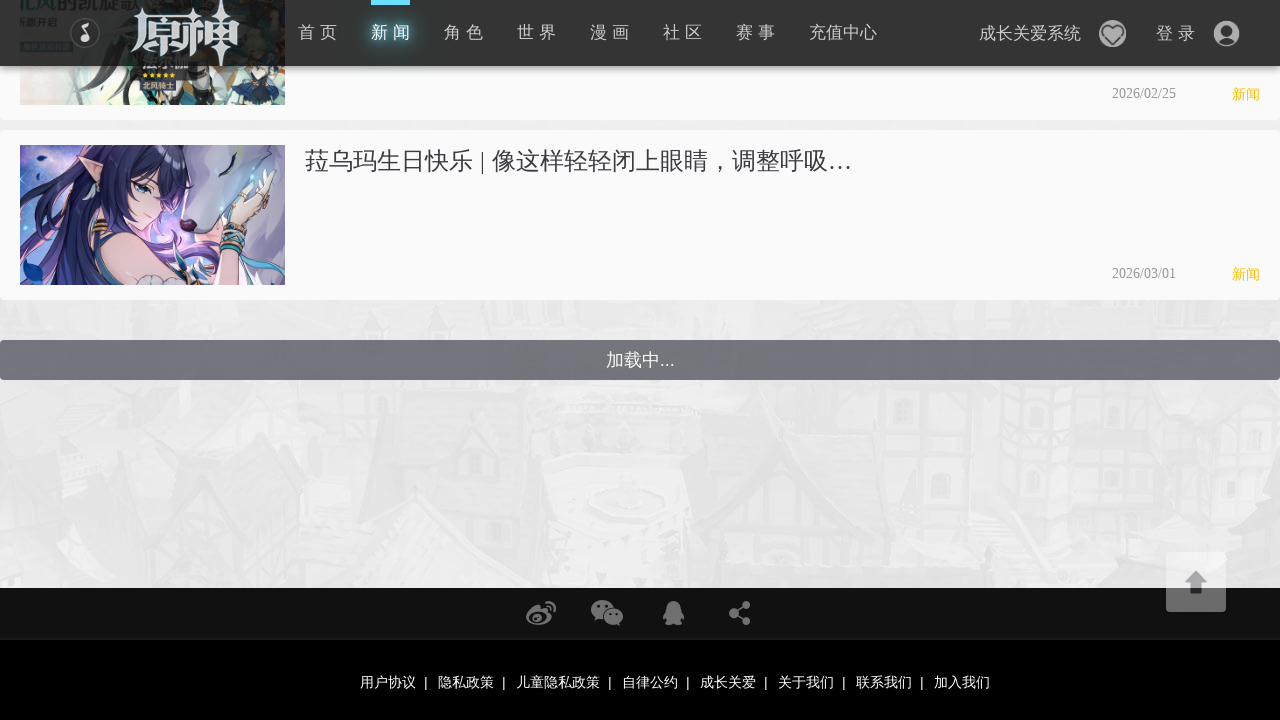

Waited 2 seconds for additional news items to load
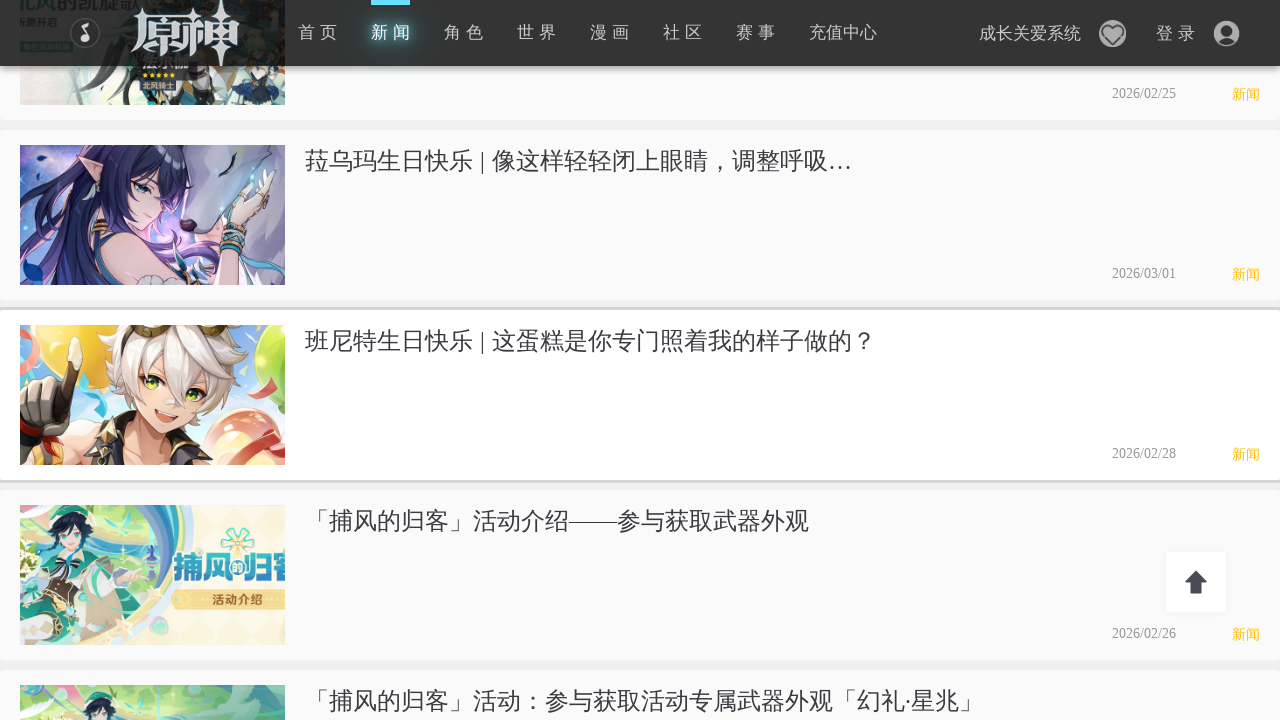

Verified news items are displayed after loading more content
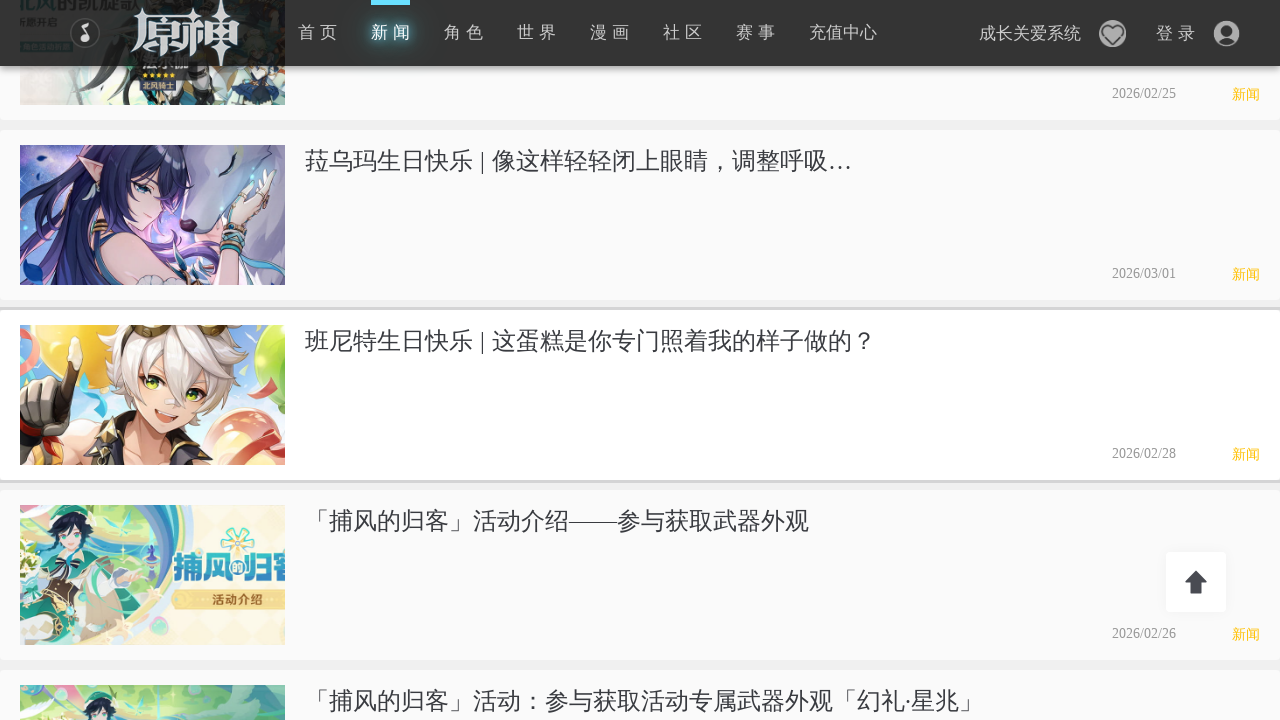

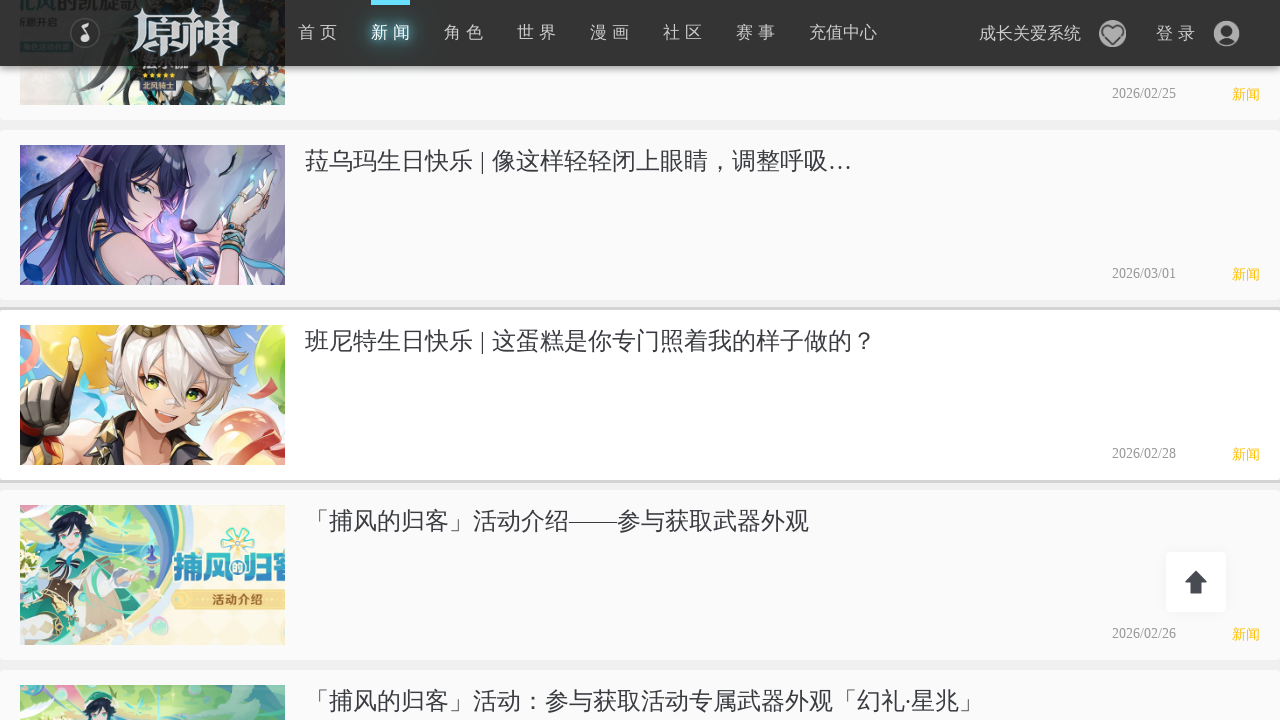